Navigates to filmweb.pl and verifies the page title is loaded correctly

Starting URL: https://www.filmweb.pl/

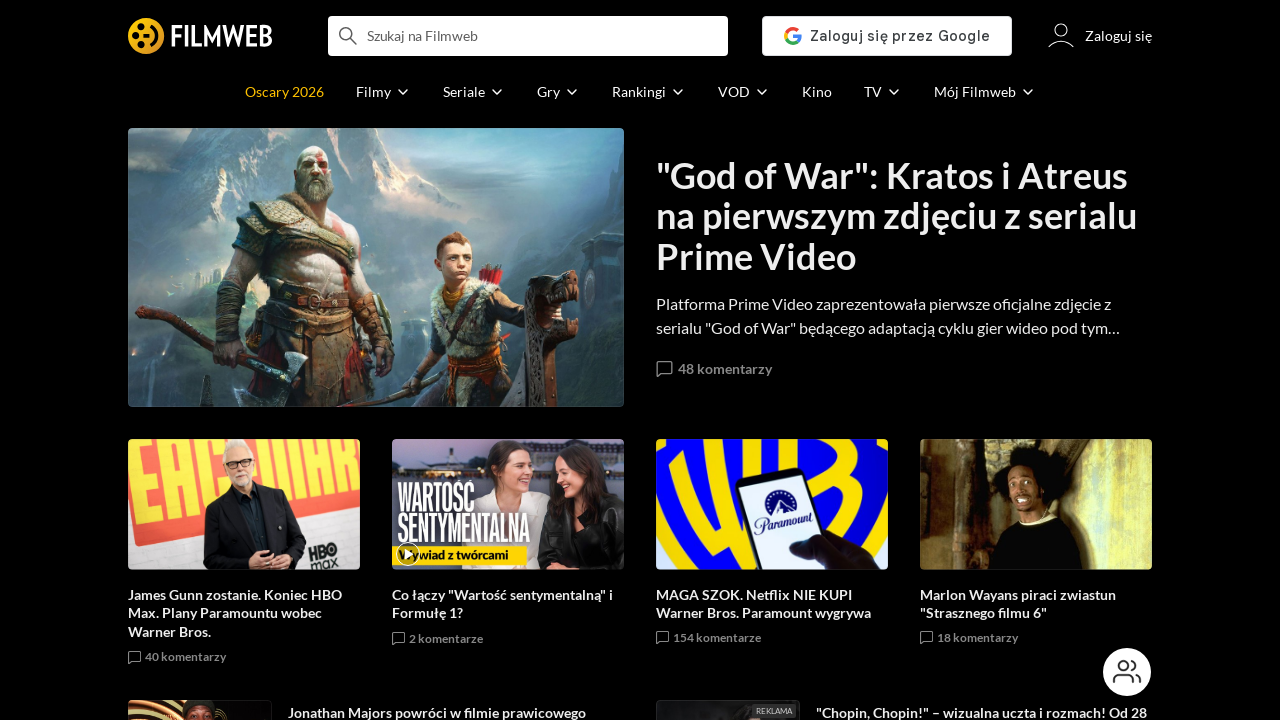

Navigated to https://www.filmweb.pl/
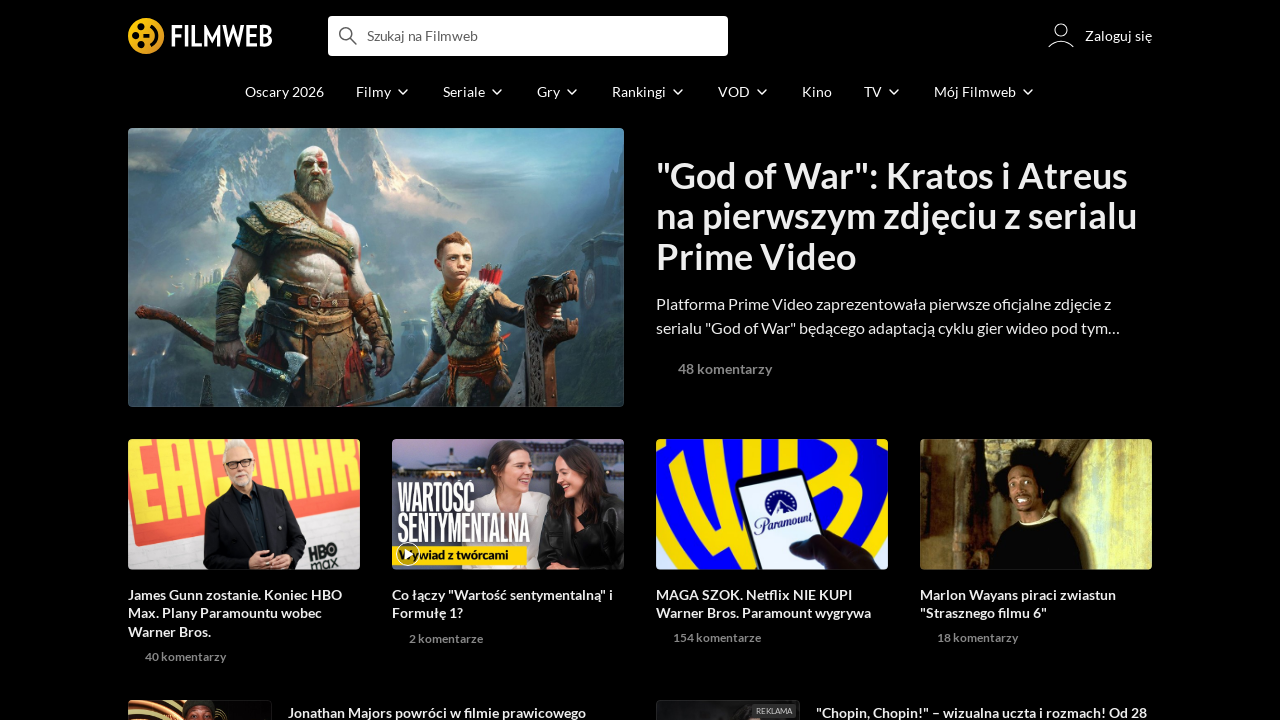

Waited for page to reach domcontentloaded state
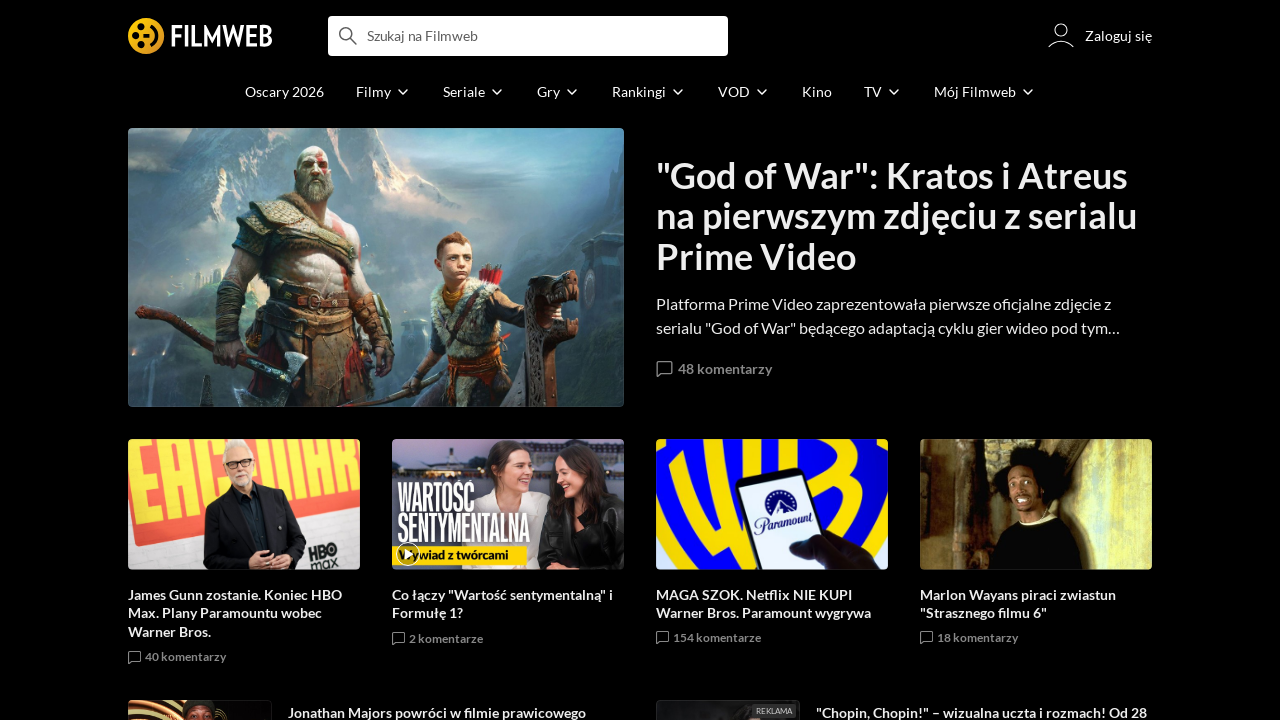

Retrieved page title: 'Filmweb - filmy takie jak Ty!'
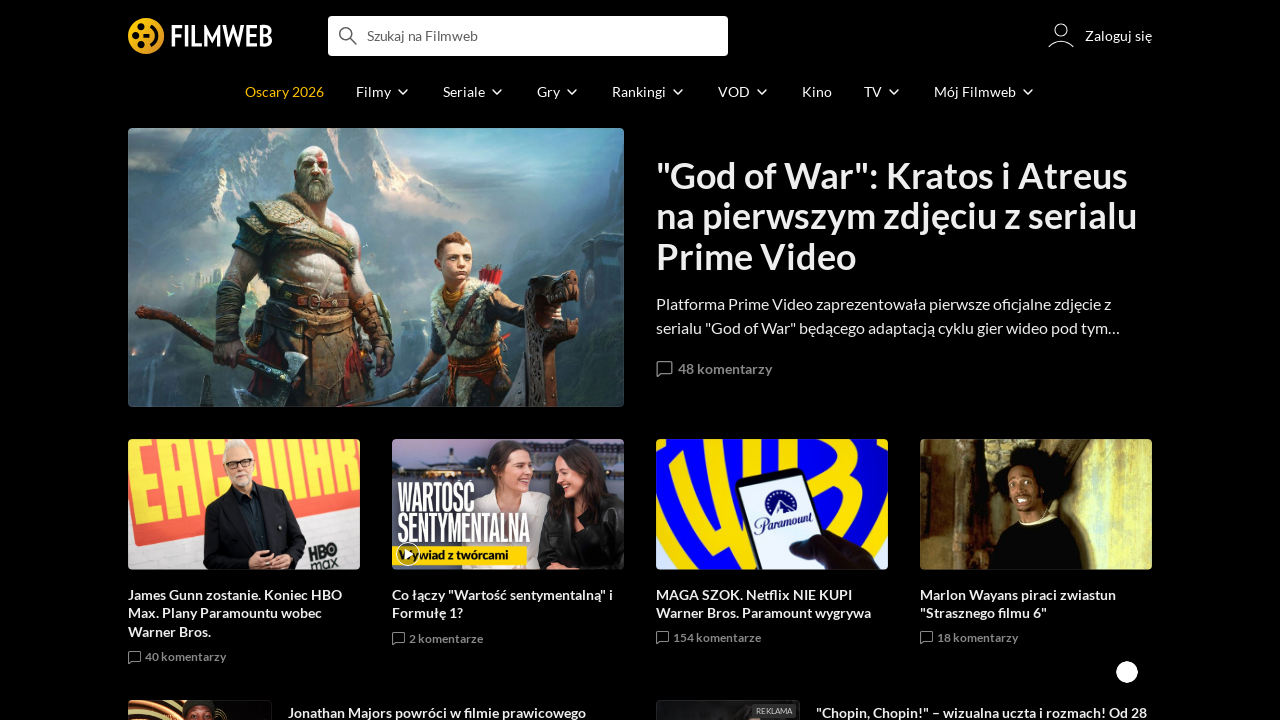

Verified page title is not empty
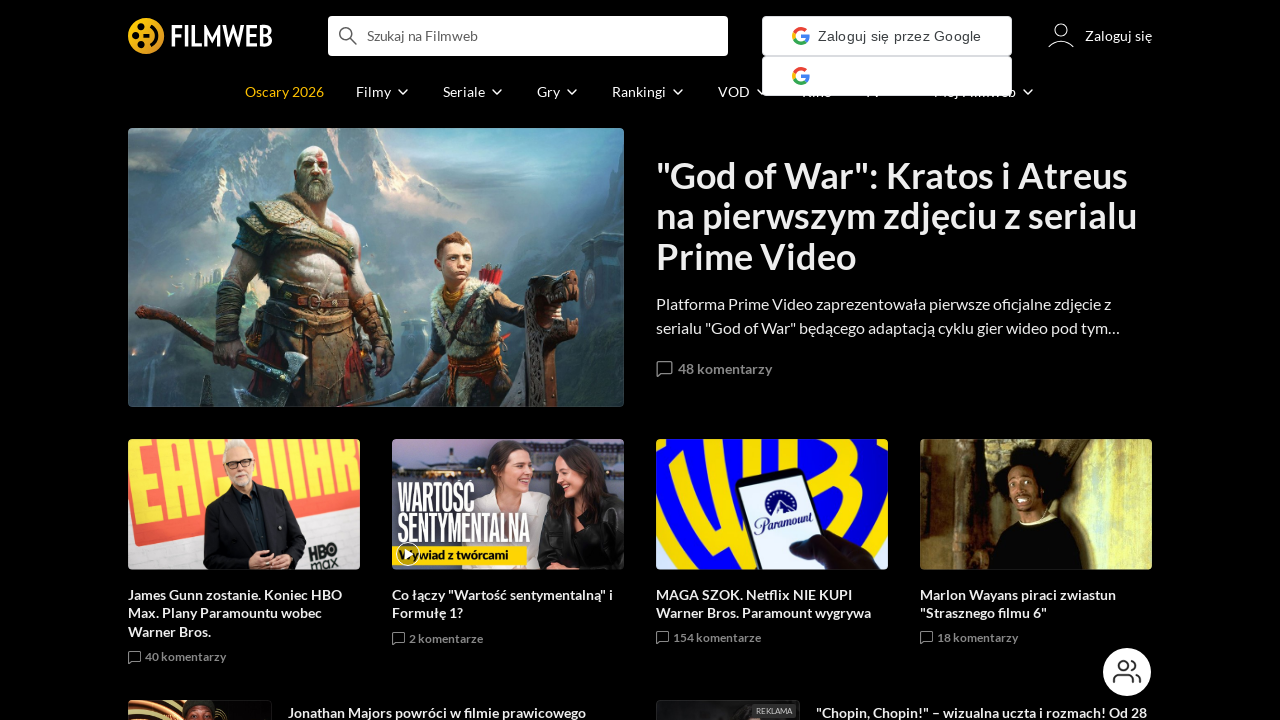

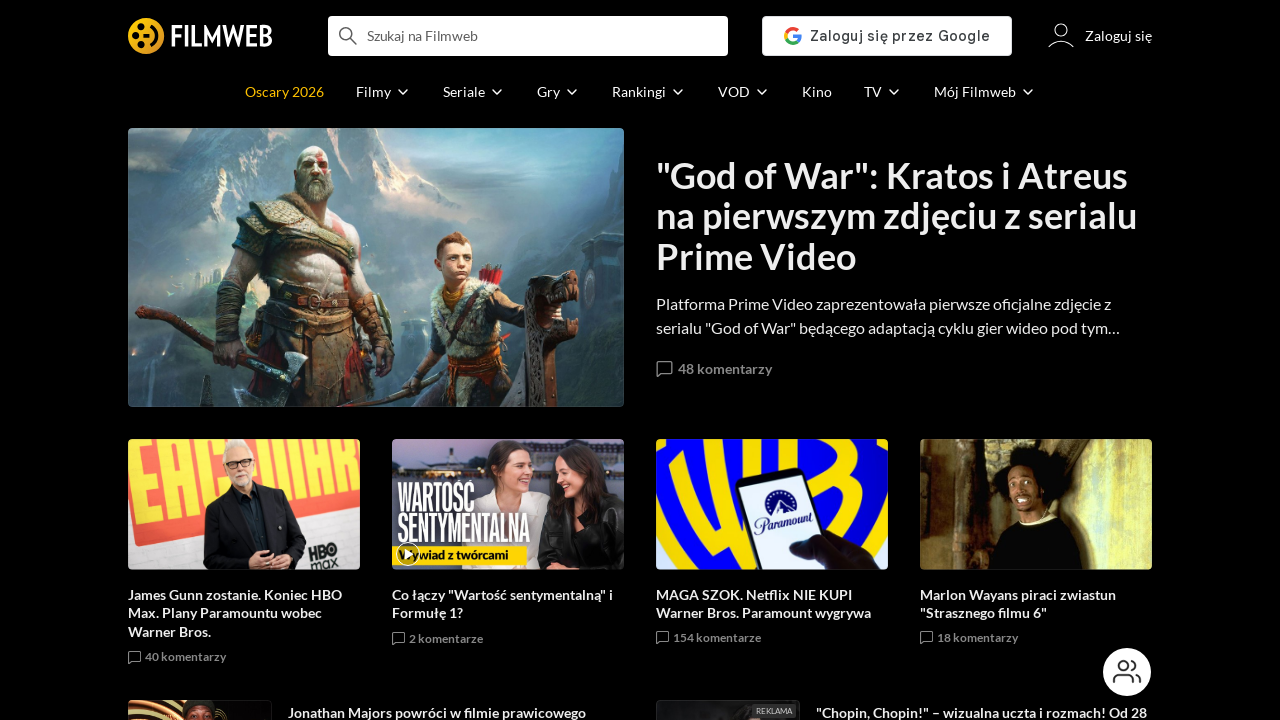